Navigates to an Ozon sale page and clicks the reload button after waiting for it to appear

Starting URL: https://www.ozon.ru/highlight/rasprodazha-1405502/?category=15502&is_high_rating=t

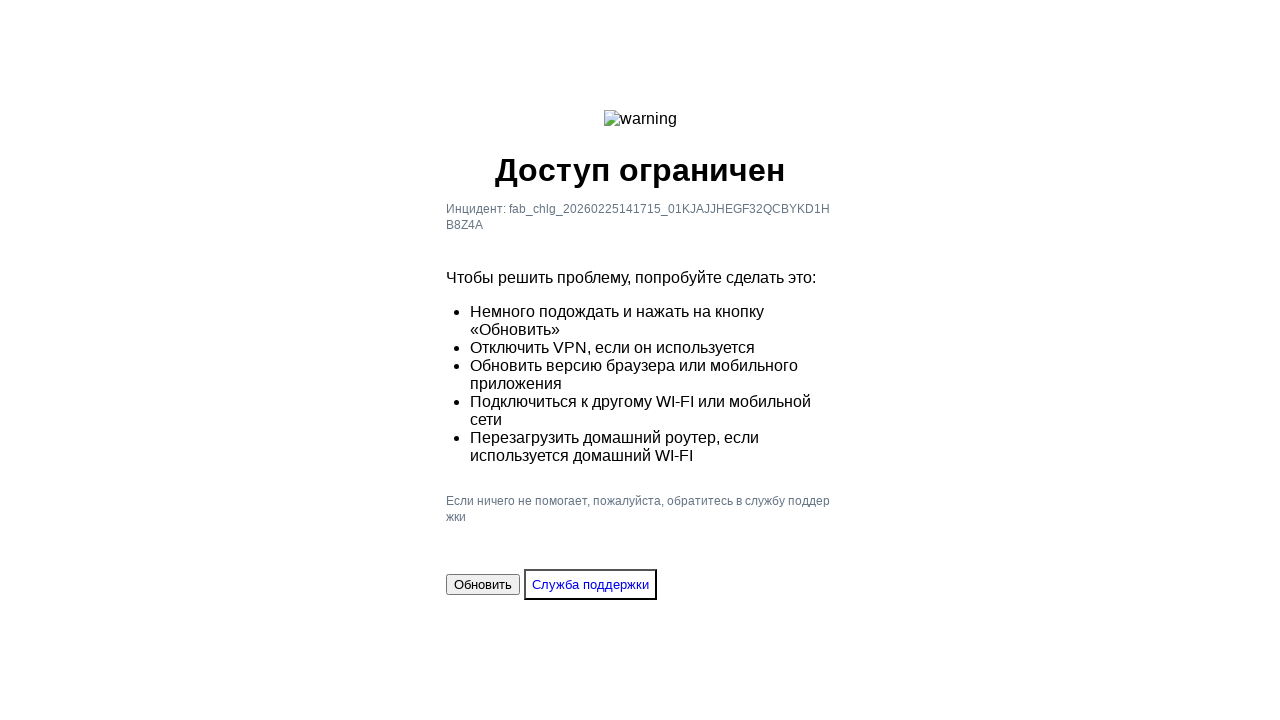

Reload button appeared on Ozon sale page
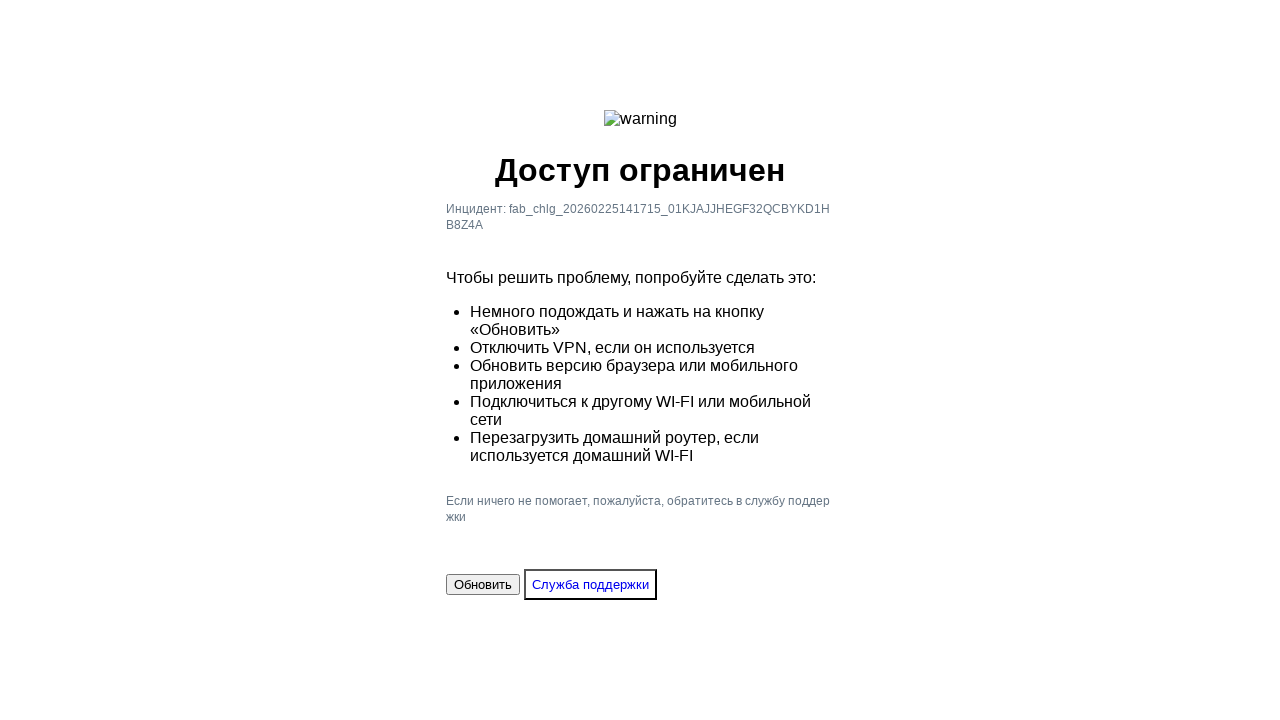

Clicked the reload button at (483, 584) on #reload-button
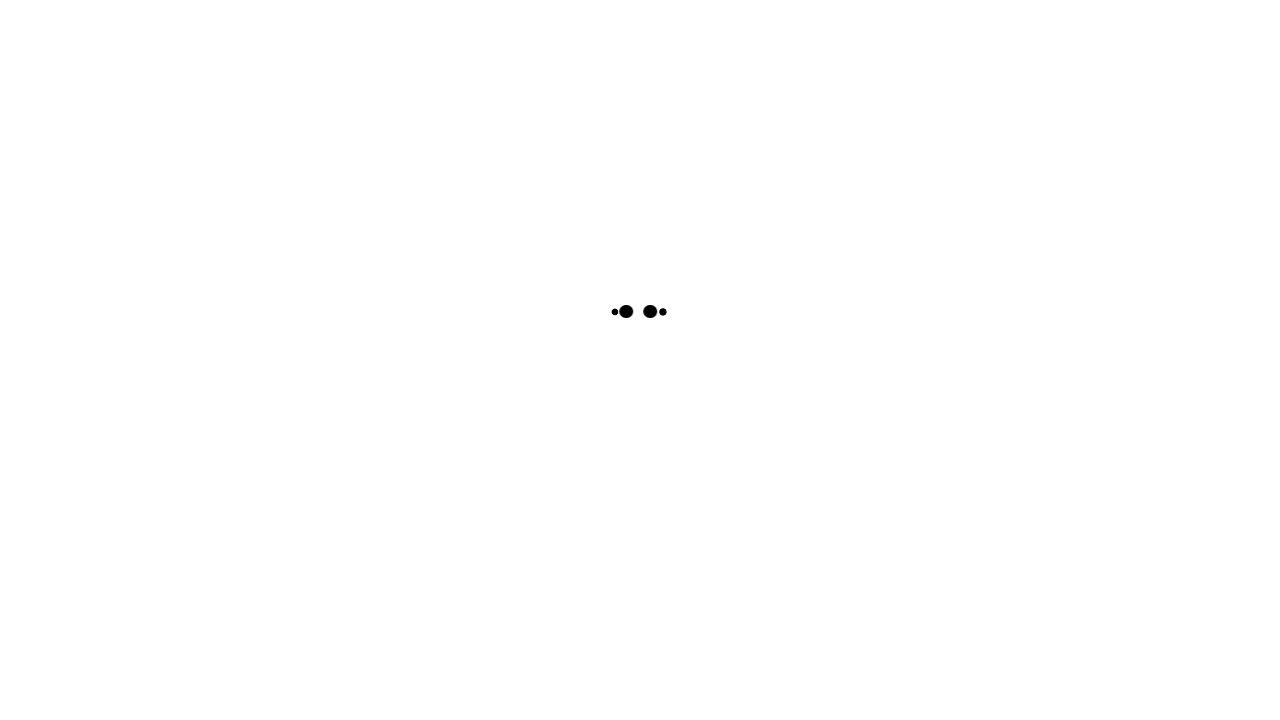

Waited for page to load after reload
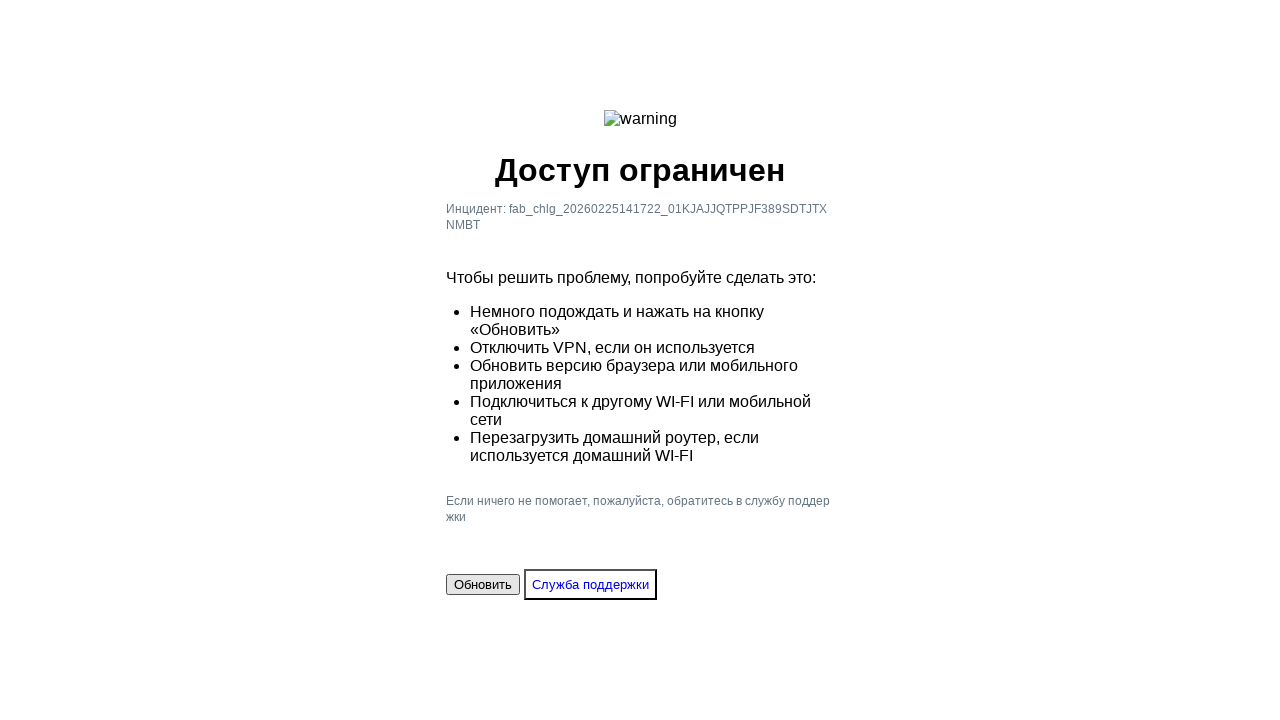

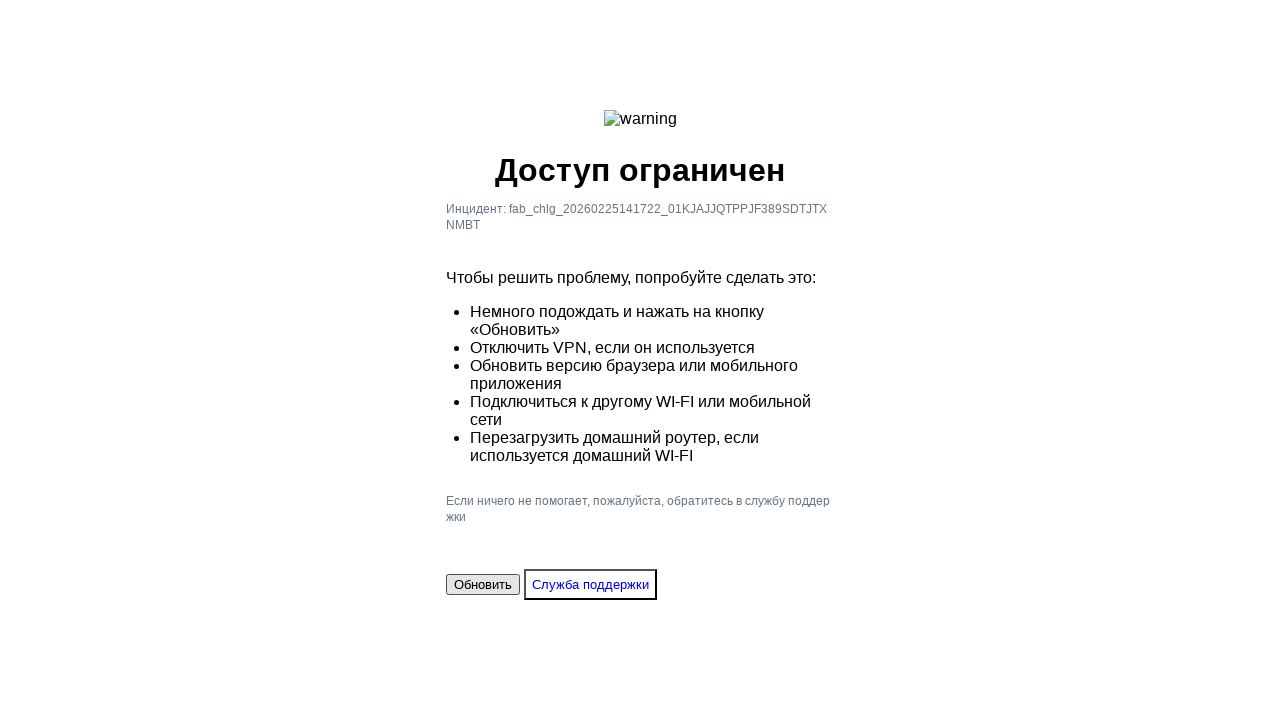